Tests window handling functionality by opening multiple windows and switching between them based on their titles

Starting URL: https://www.leafground.com/window.xhtml

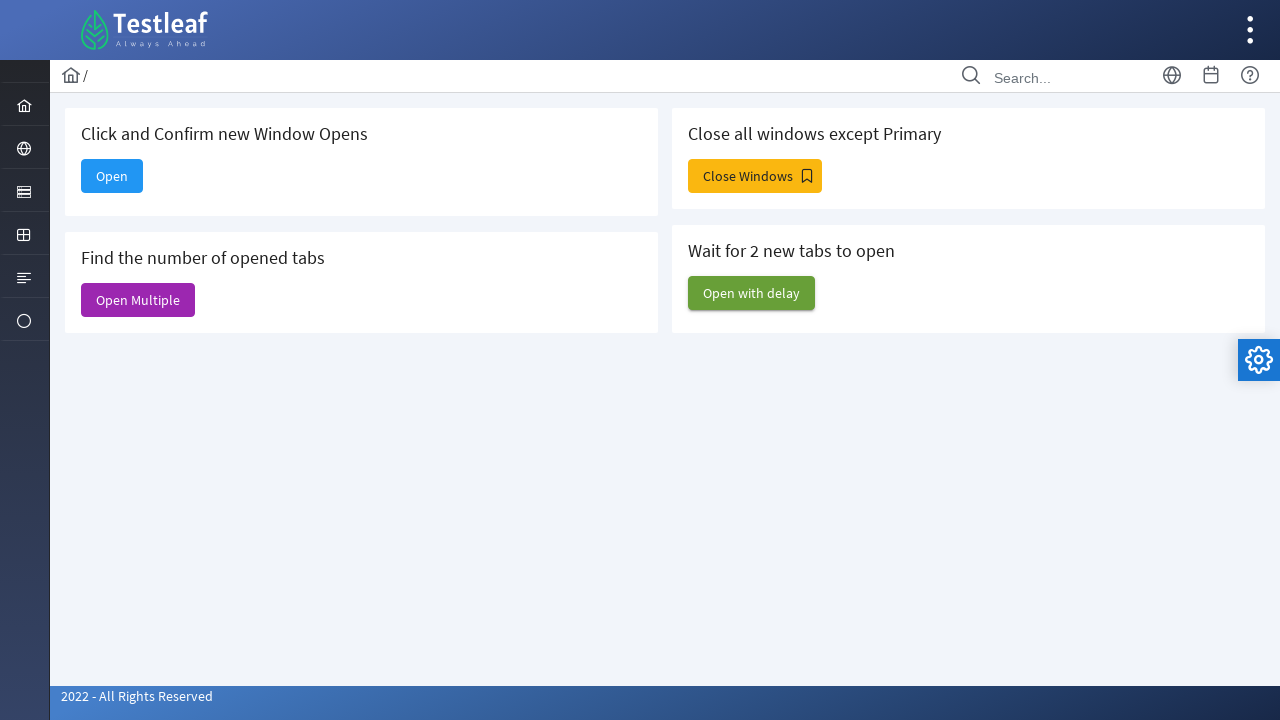

Clicked 'Open Multiple' button to open multiple windows at (138, 300) on xpath=//span[text()='Open Multiple']
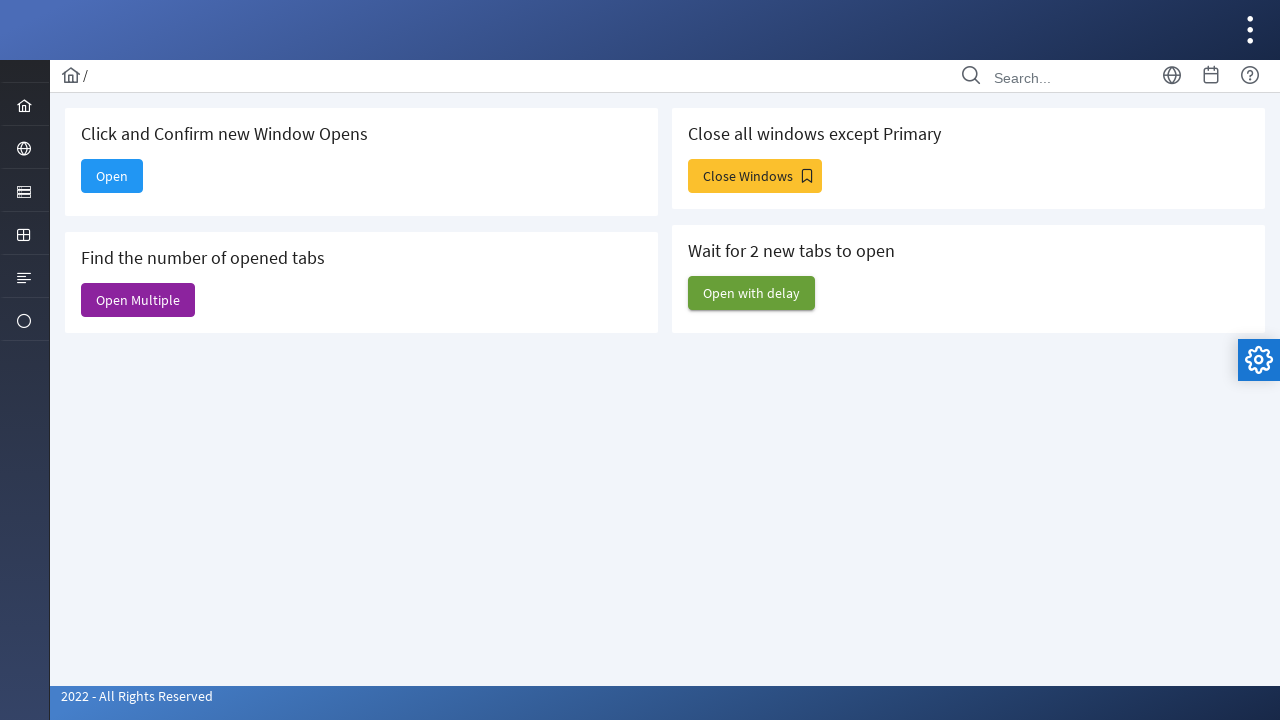

Retrieved all open page contexts
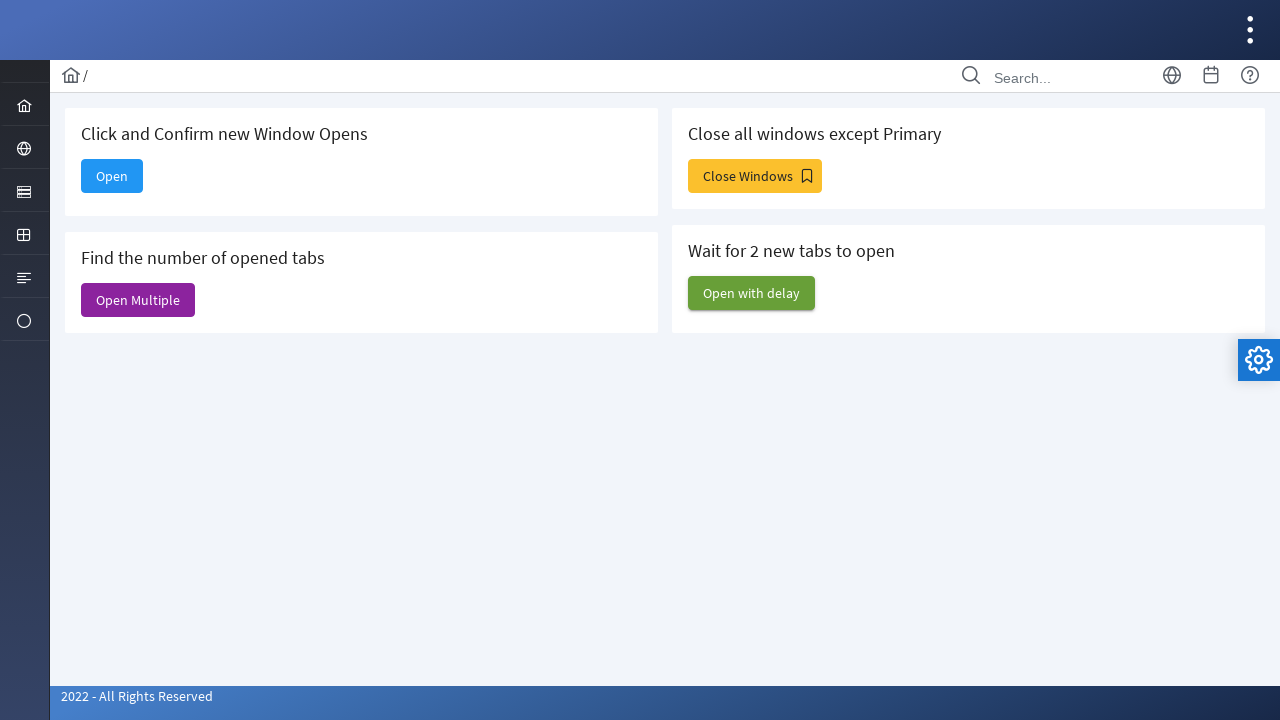

Checked window with URL: https://www.leafground.com/window.xhtml
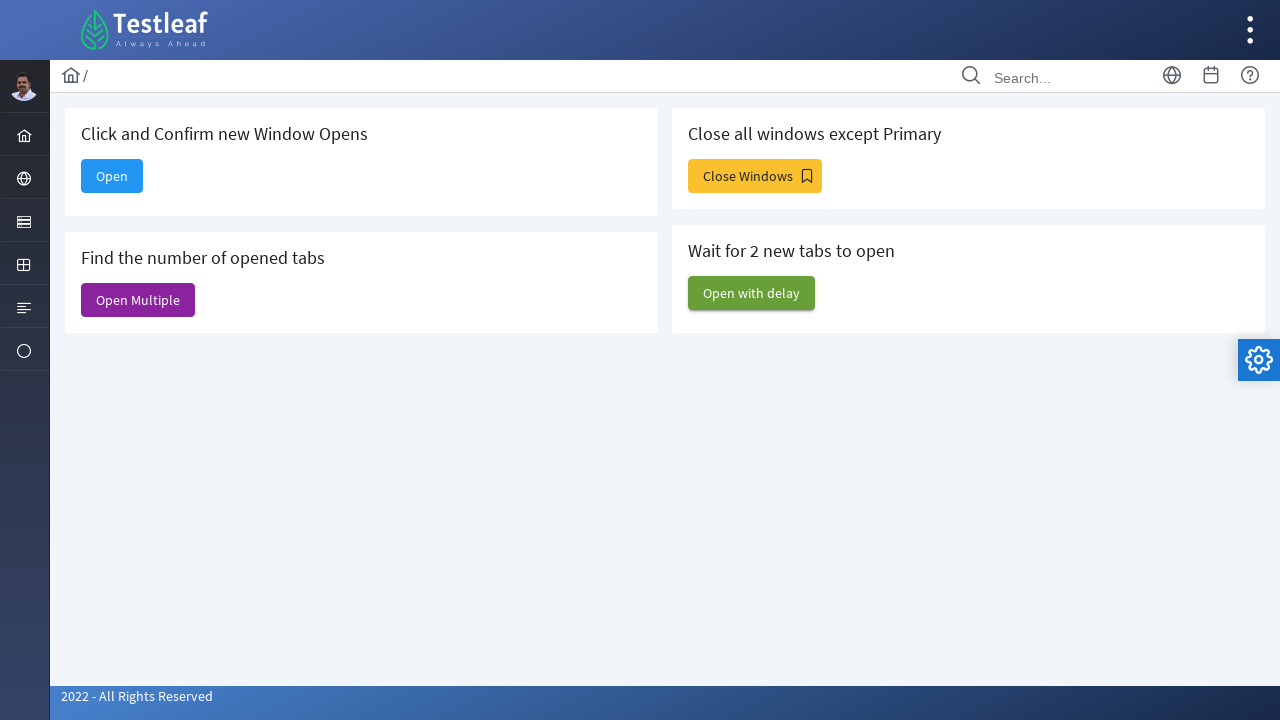

Checked window with title: Window
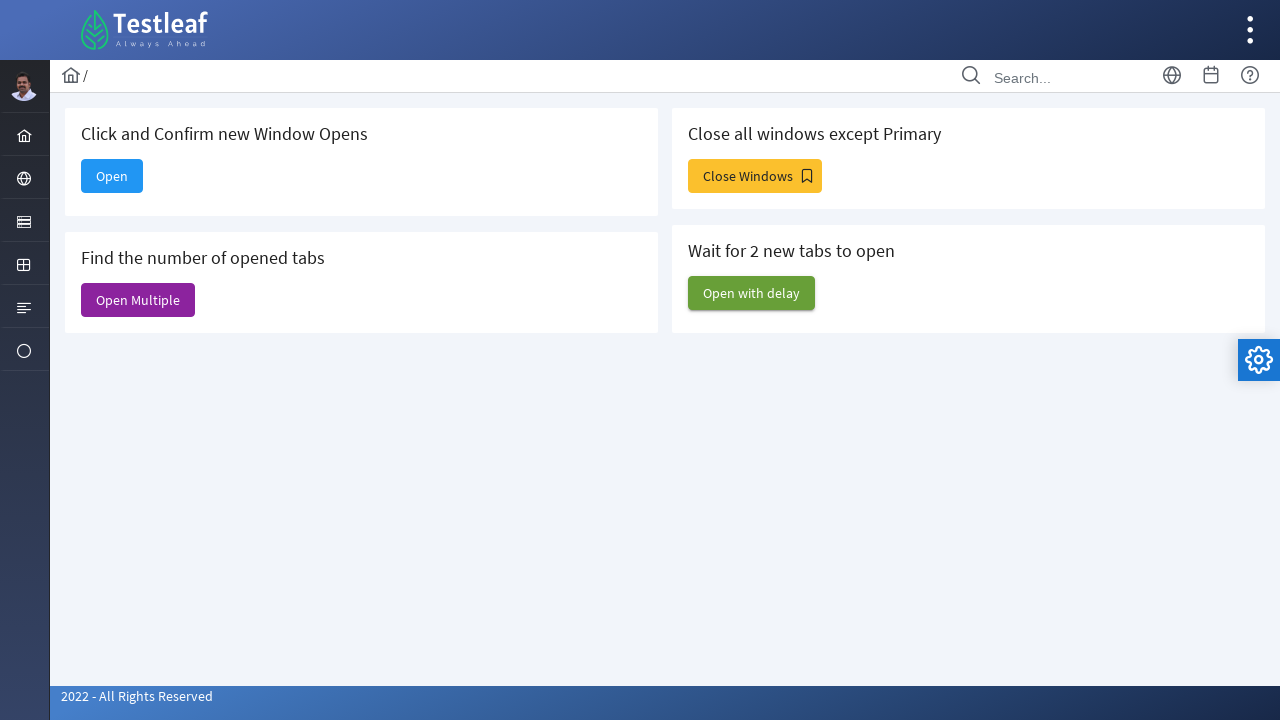

Checked window with URL: https://www.leafground.com/alert.xhtml
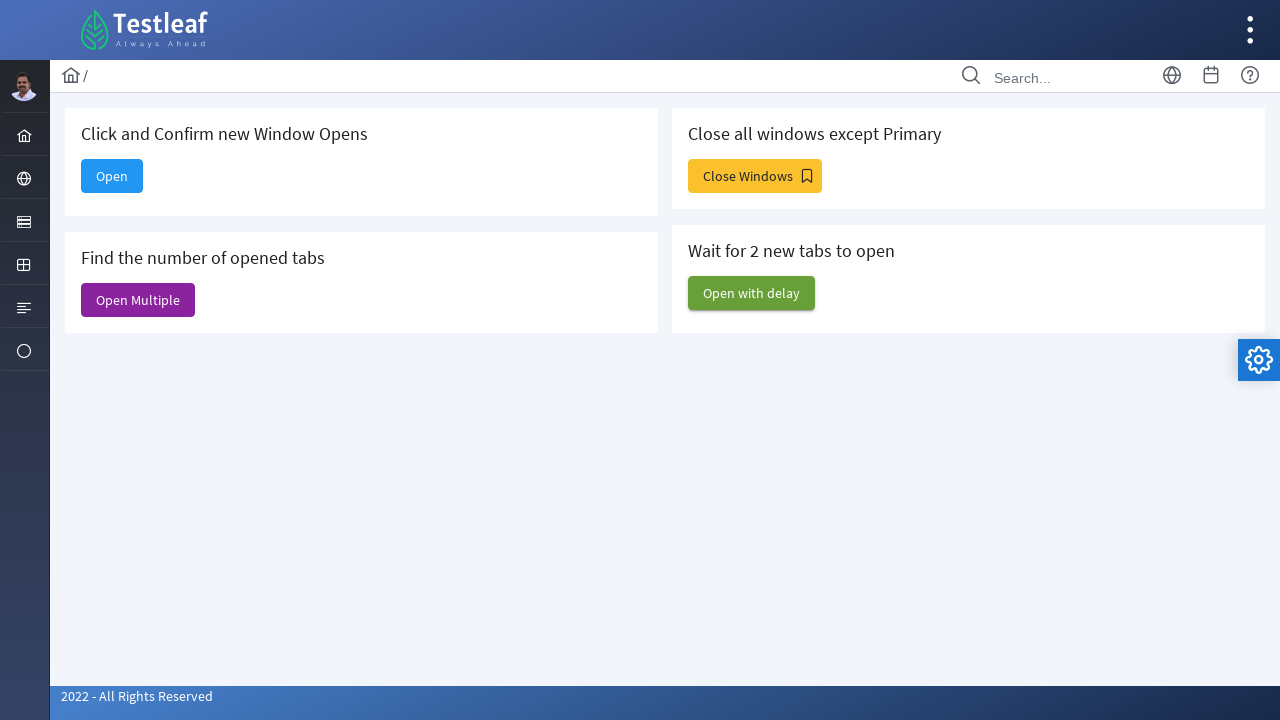

Checked window with title: Alert
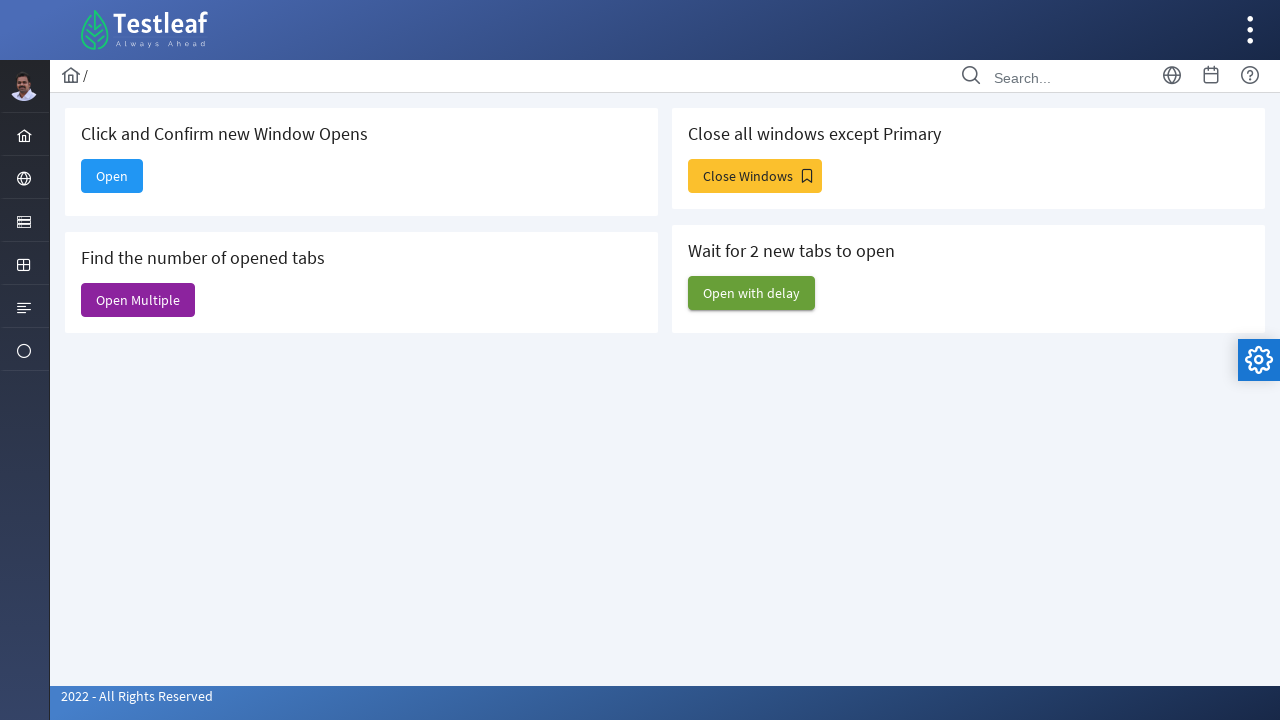

Checked window with URL: https://www.leafground.com/input.xhtml
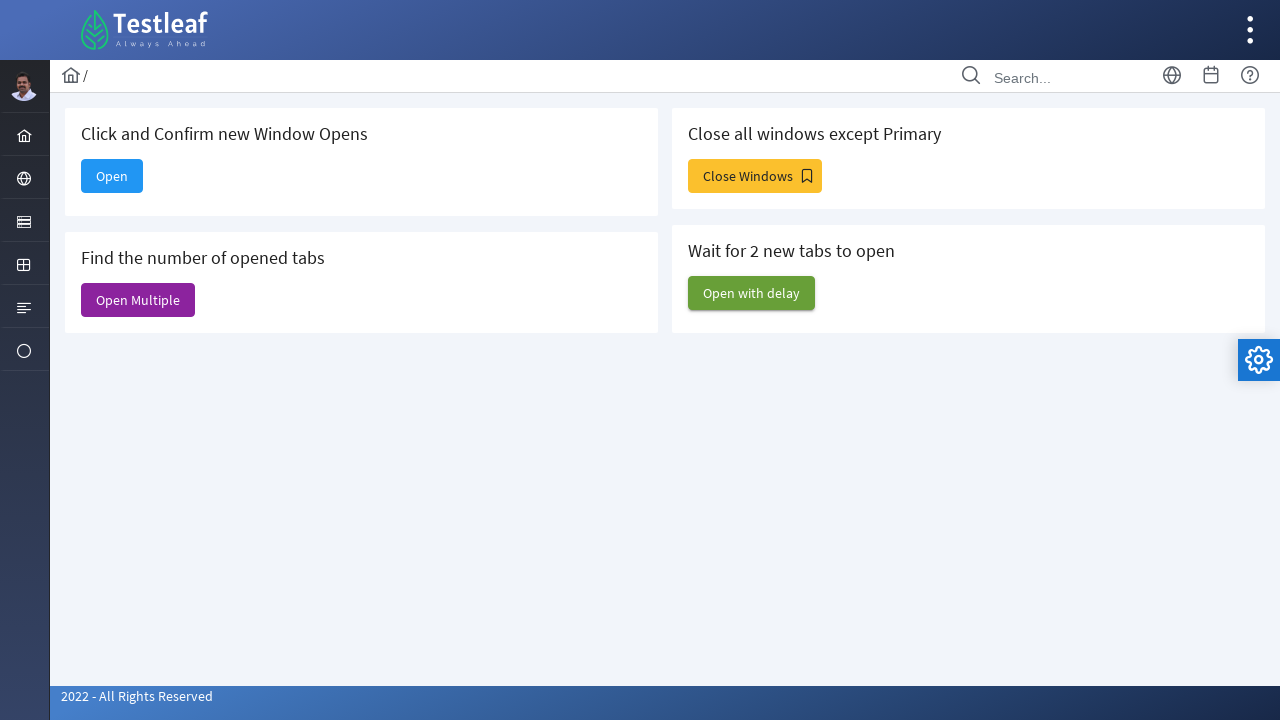

Checked window with title: Input Components
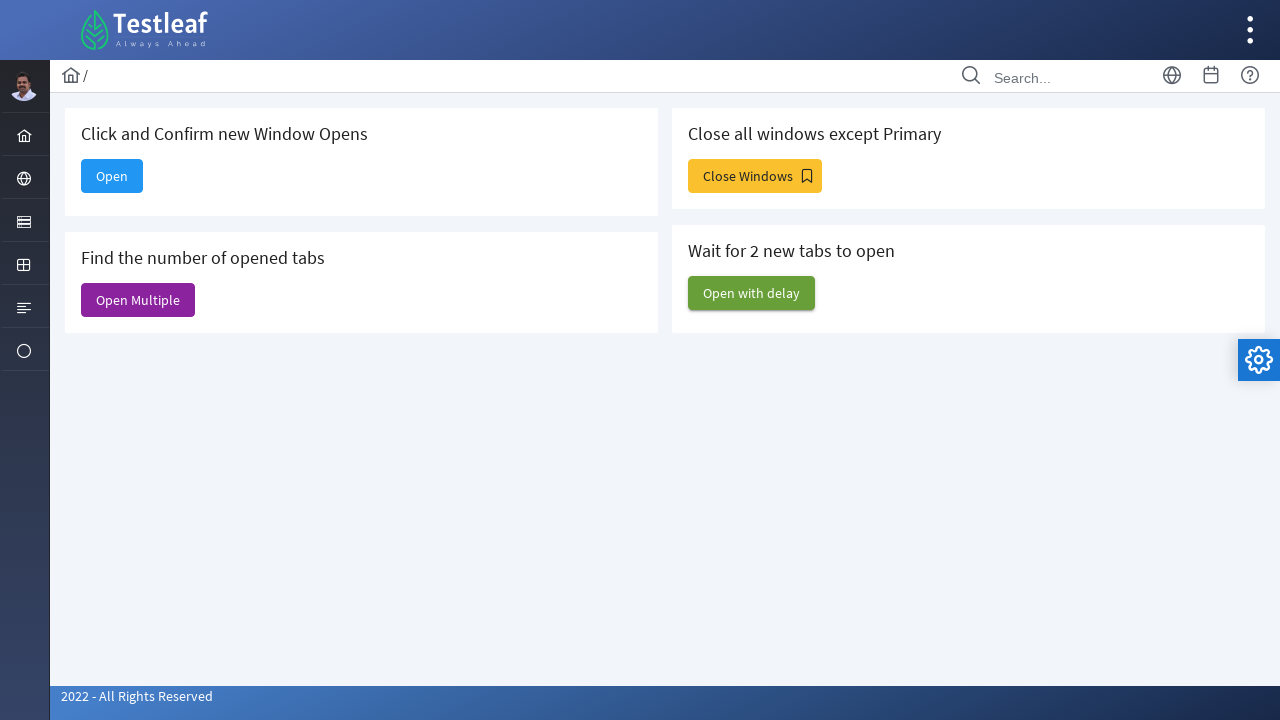

Switched to Dashboard window
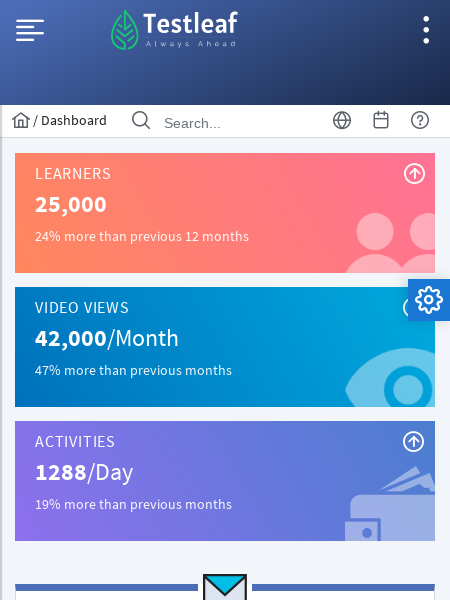

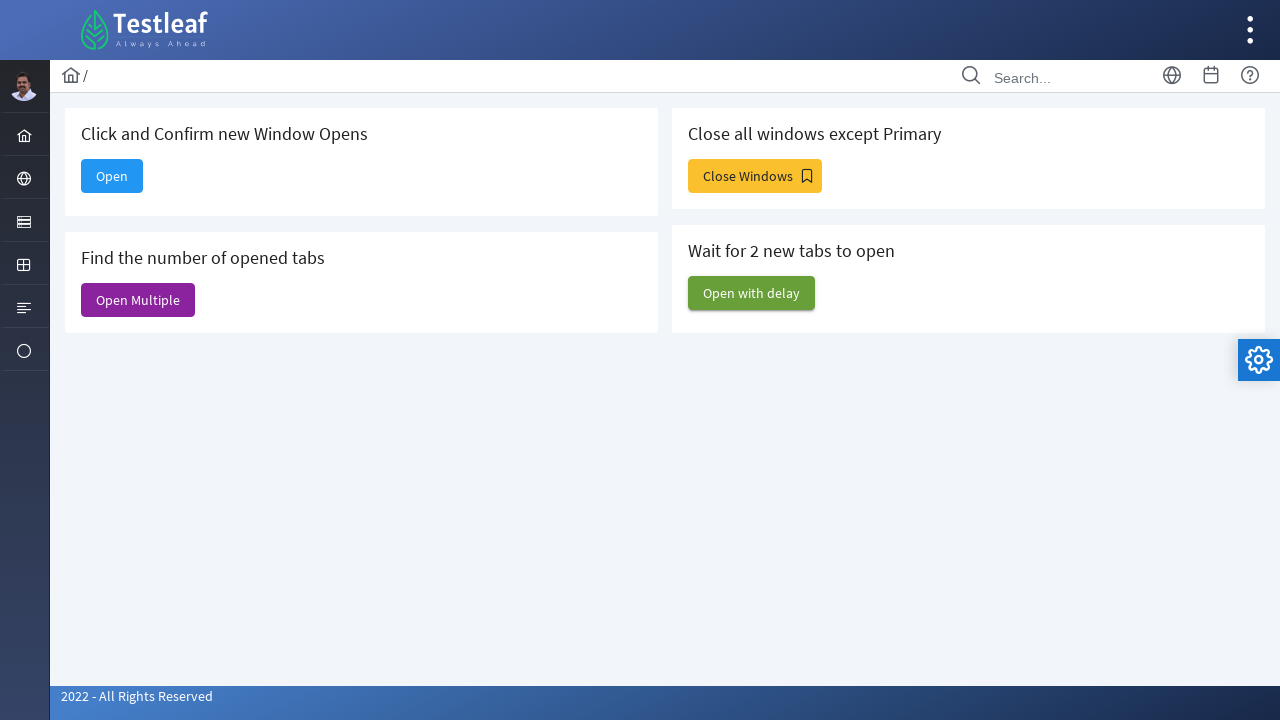